Tests that clearing the search field restores all 11 fruit cards

Starting URL: https://labasse.github.io/fruits/

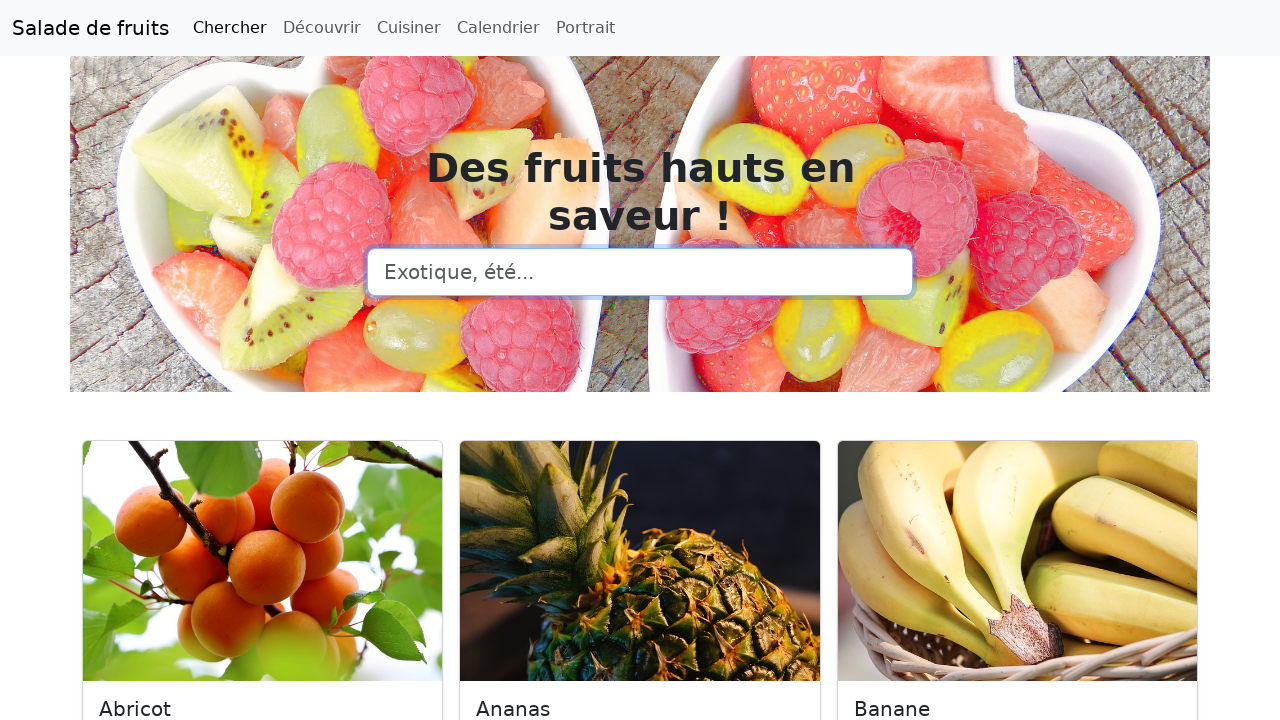

Clicked on search input field at (640, 272) on input[type=search]
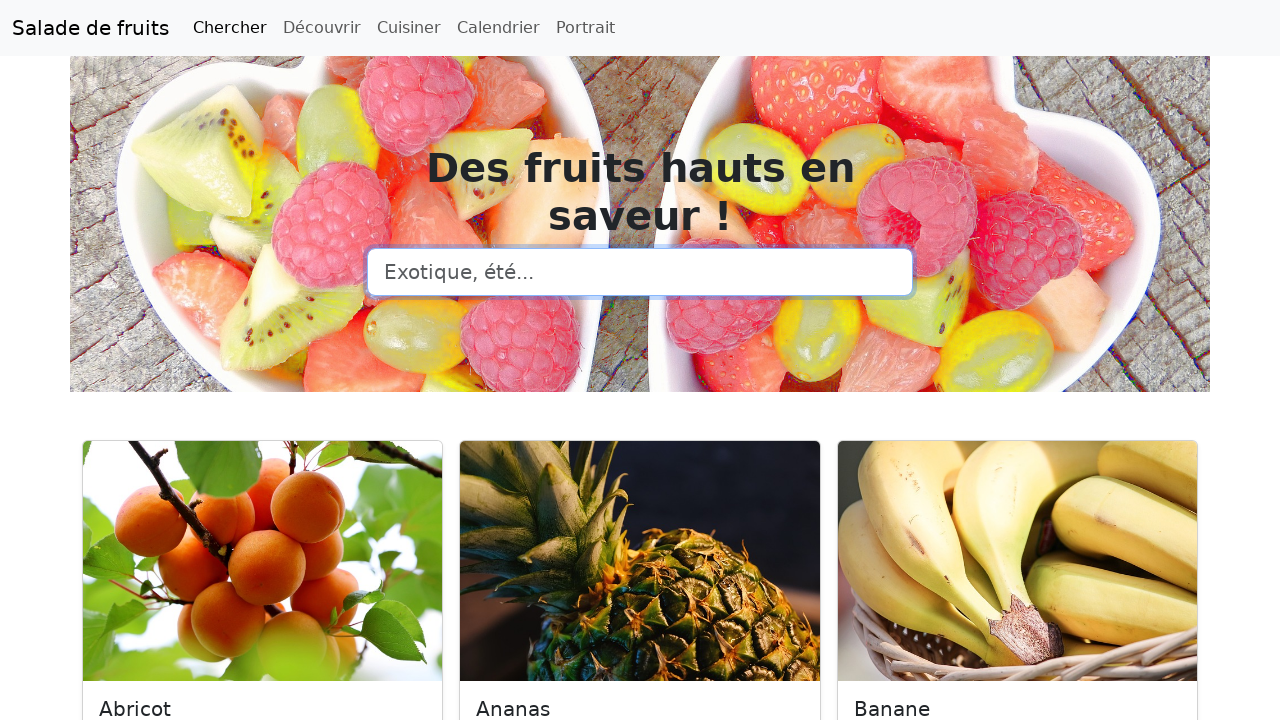

Filled search field with 'radis' to filter fruits on input[type=search]
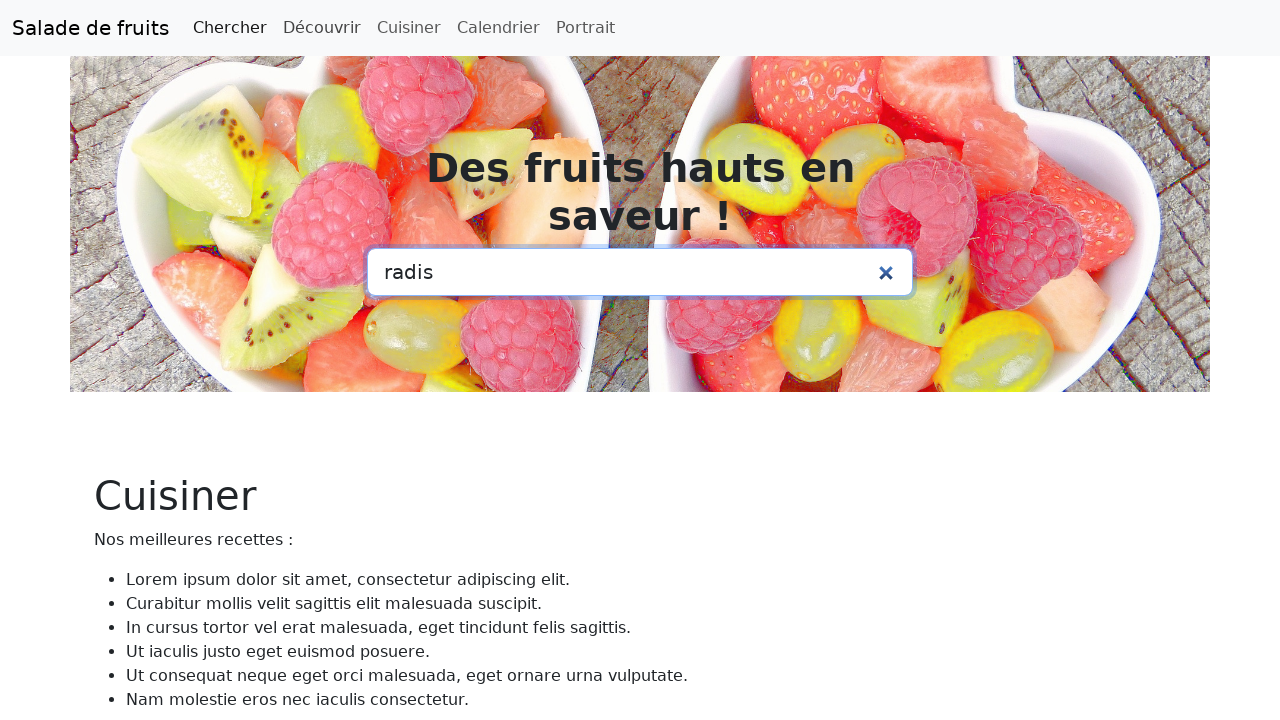

Pressed Backspace to clear search (character 1 of 5) on input[type=search]
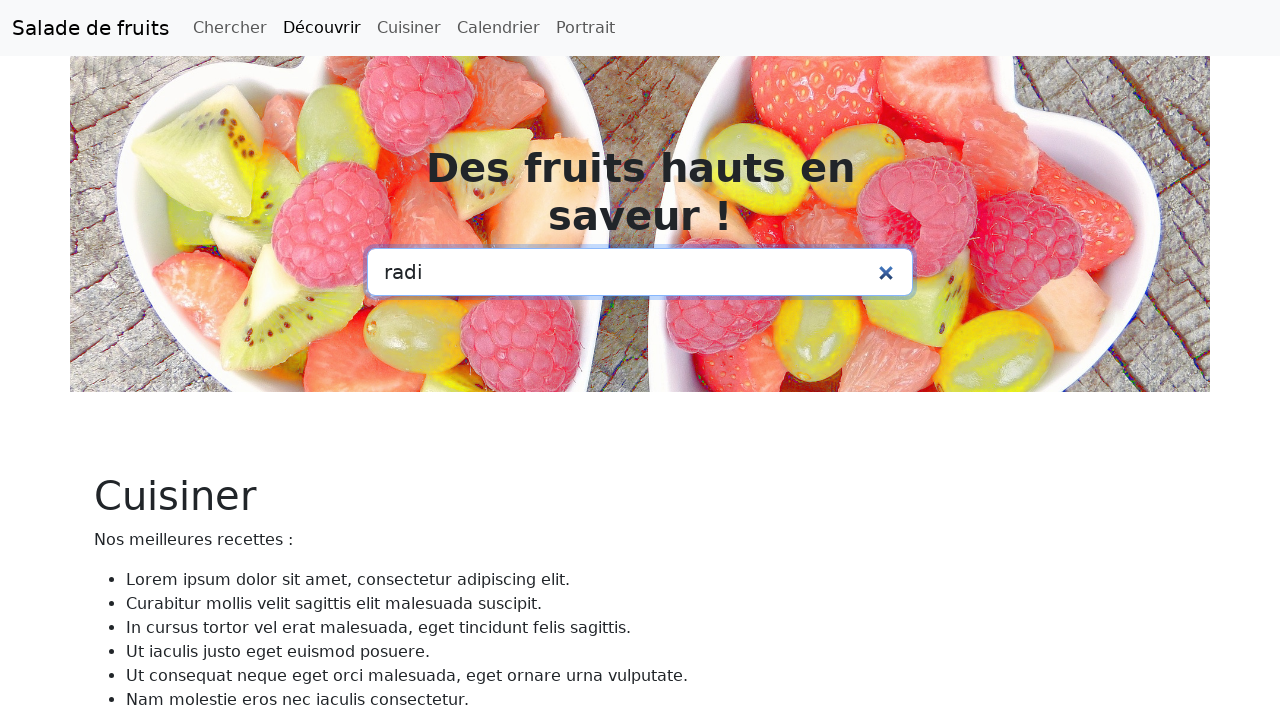

Pressed Backspace to clear search (character 2 of 5) on input[type=search]
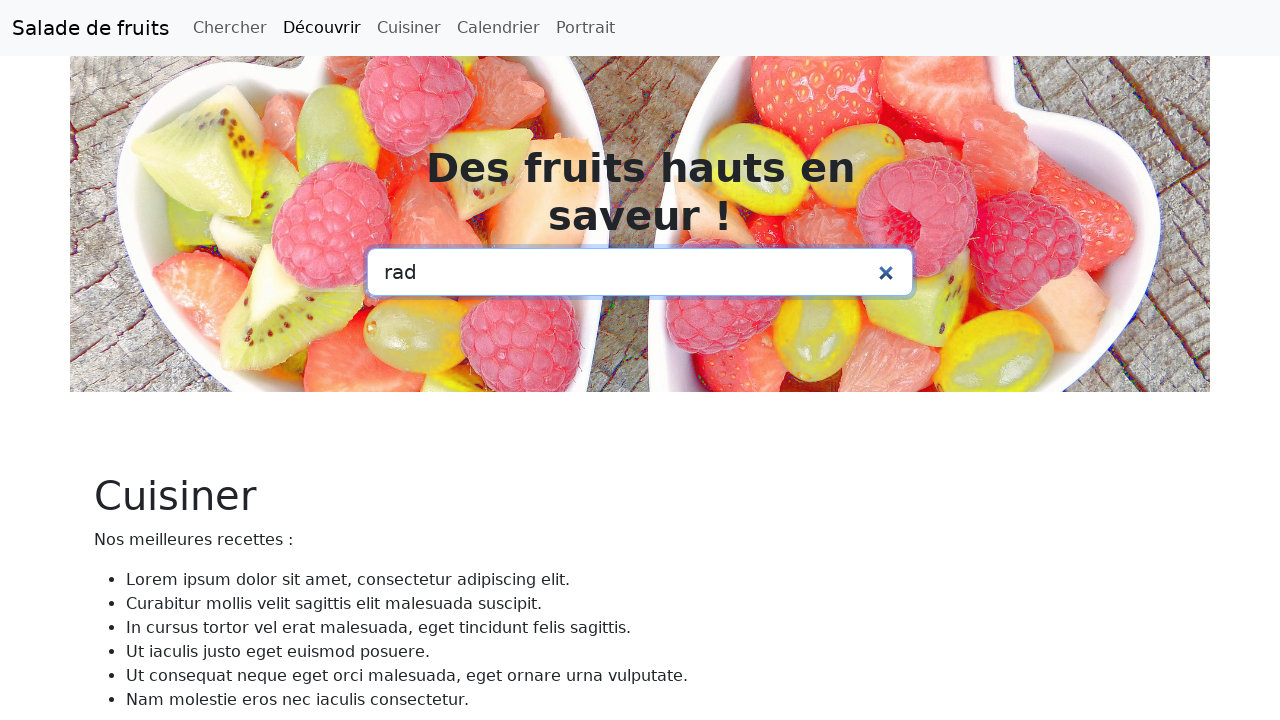

Pressed Backspace to clear search (character 3 of 5) on input[type=search]
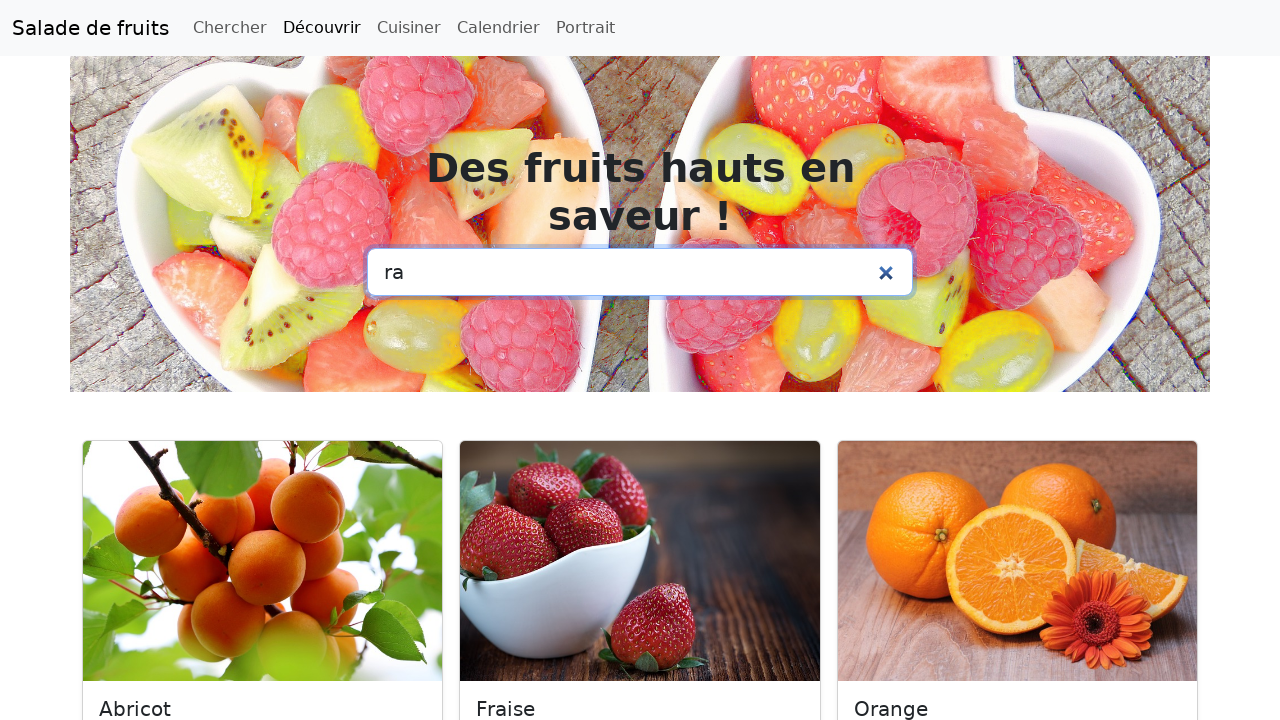

Pressed Backspace to clear search (character 4 of 5) on input[type=search]
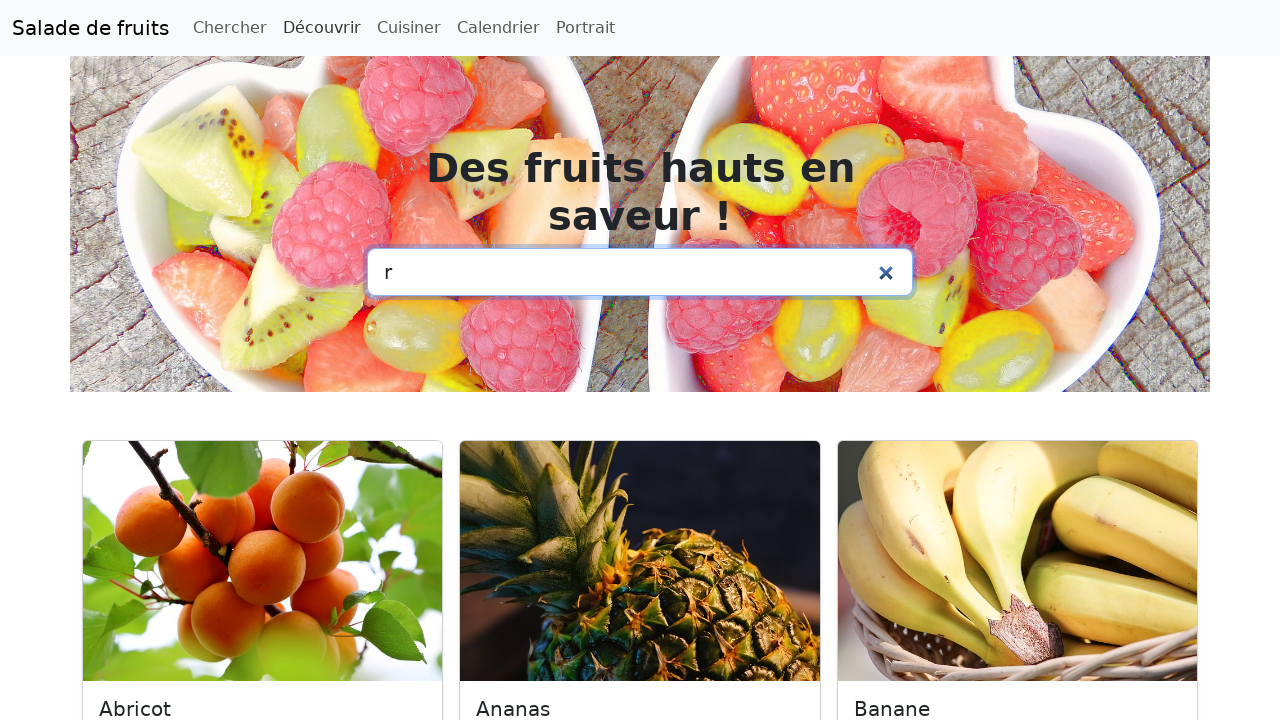

Pressed Backspace to clear search (character 5 of 5) on input[type=search]
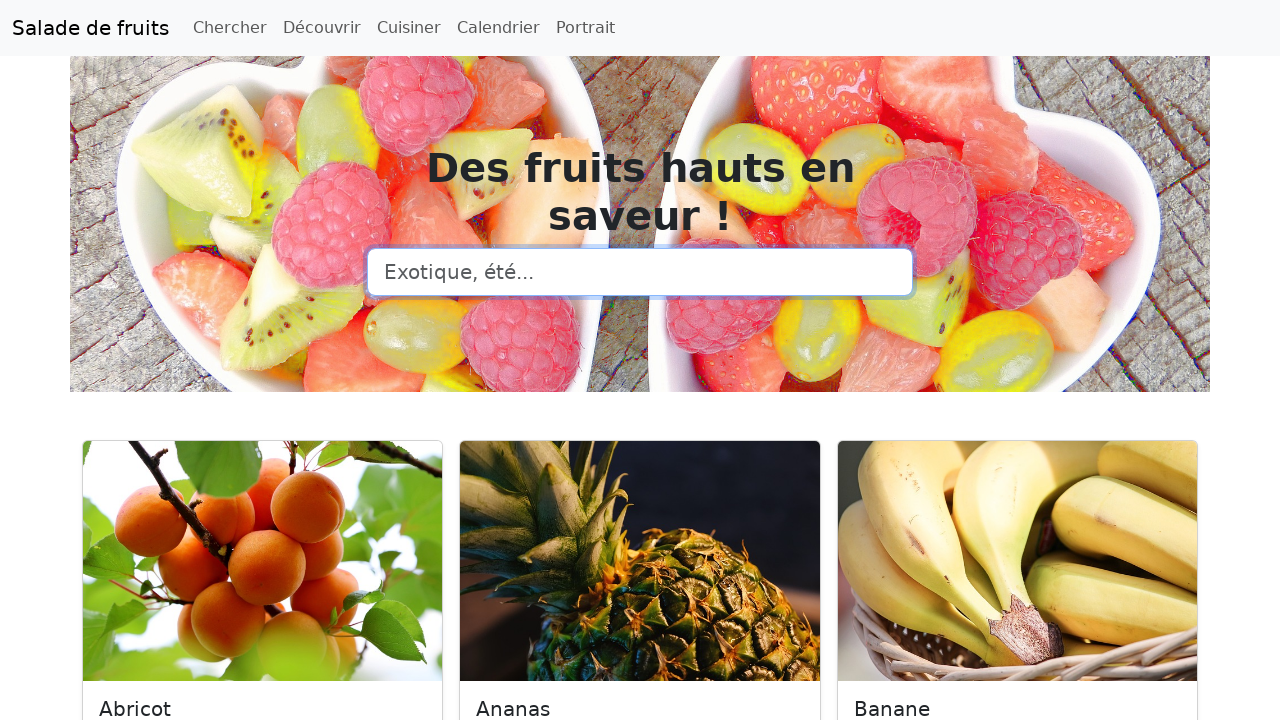

Waited 500ms for filtering to complete
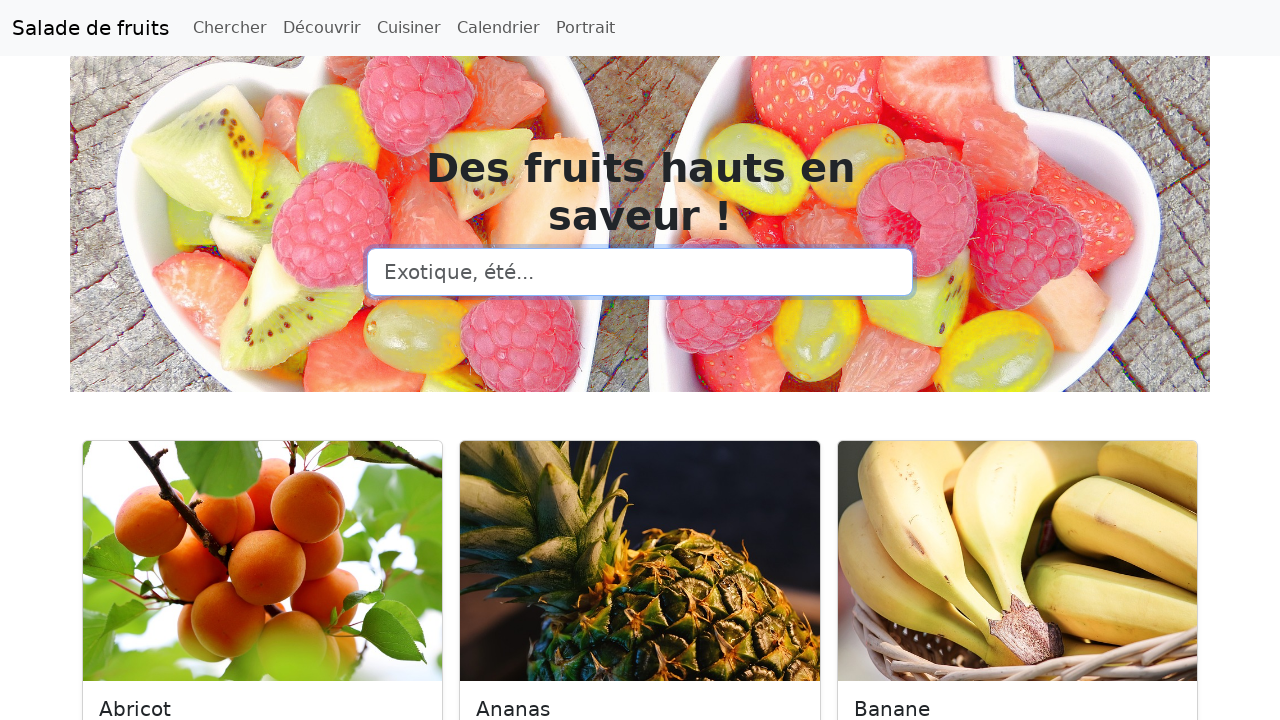

Retrieved all fruit cards from page
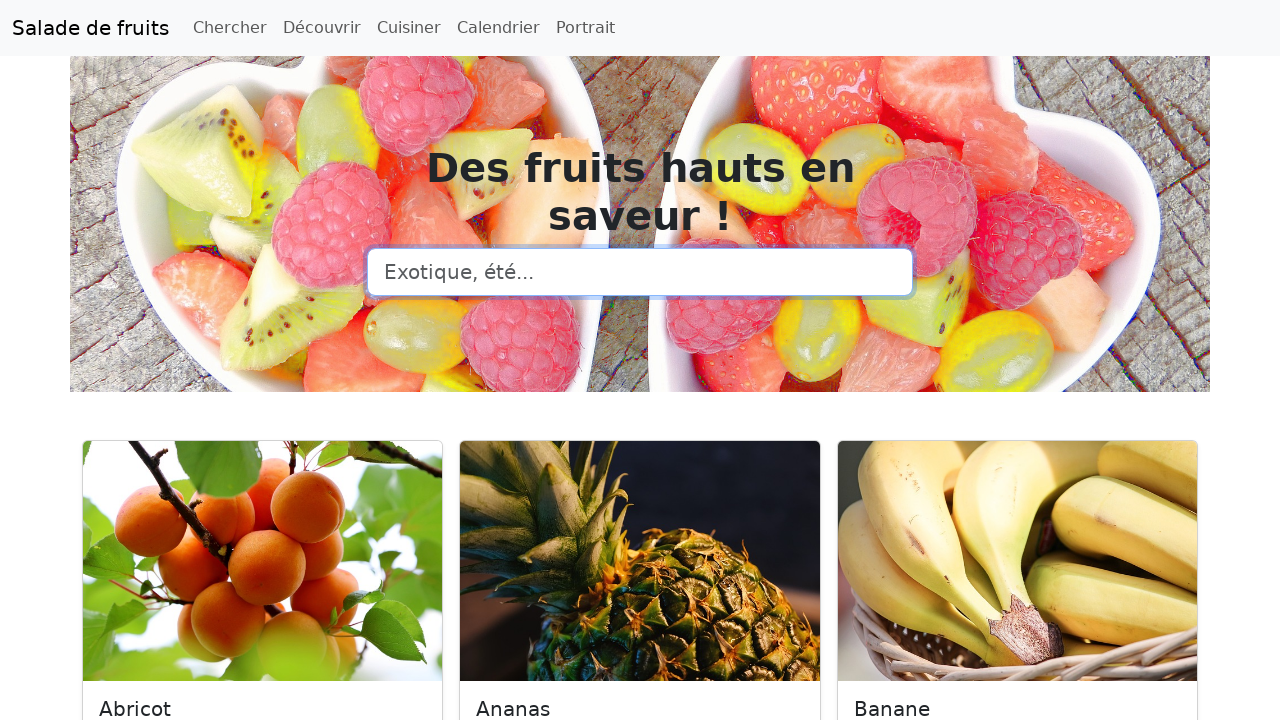

Verified that all 11 fruit cards are now displayed after clearing search
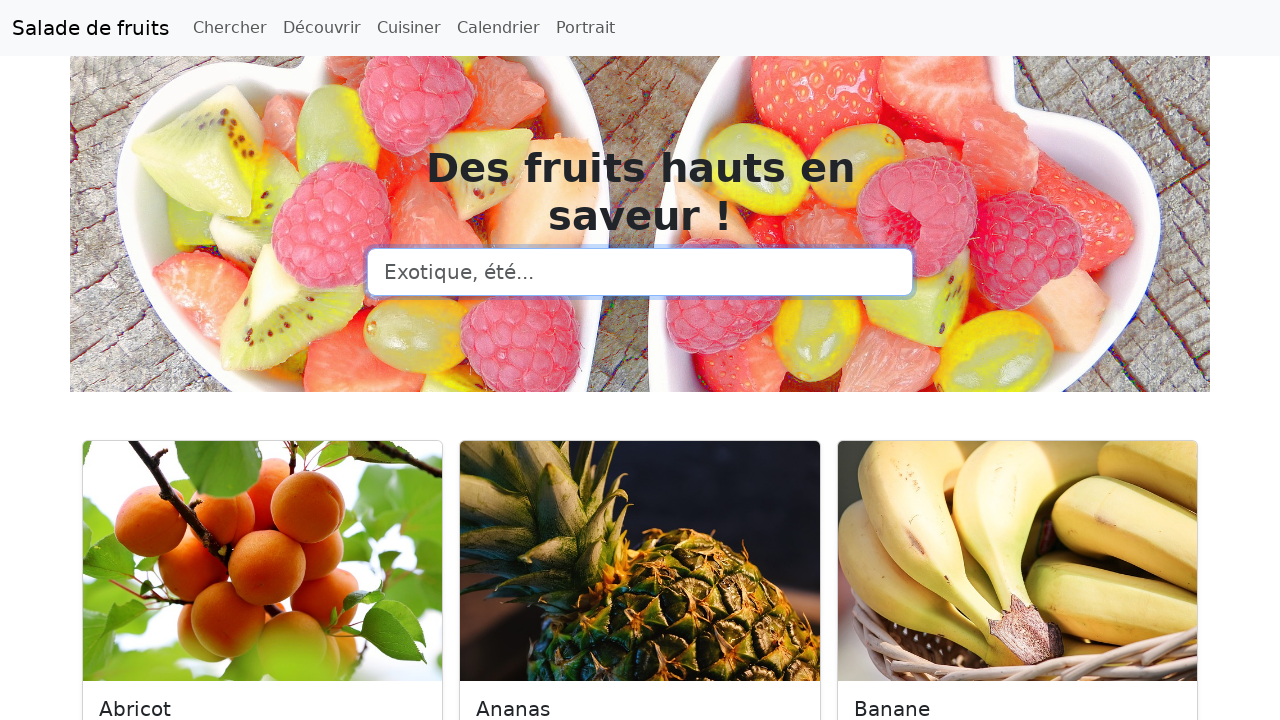

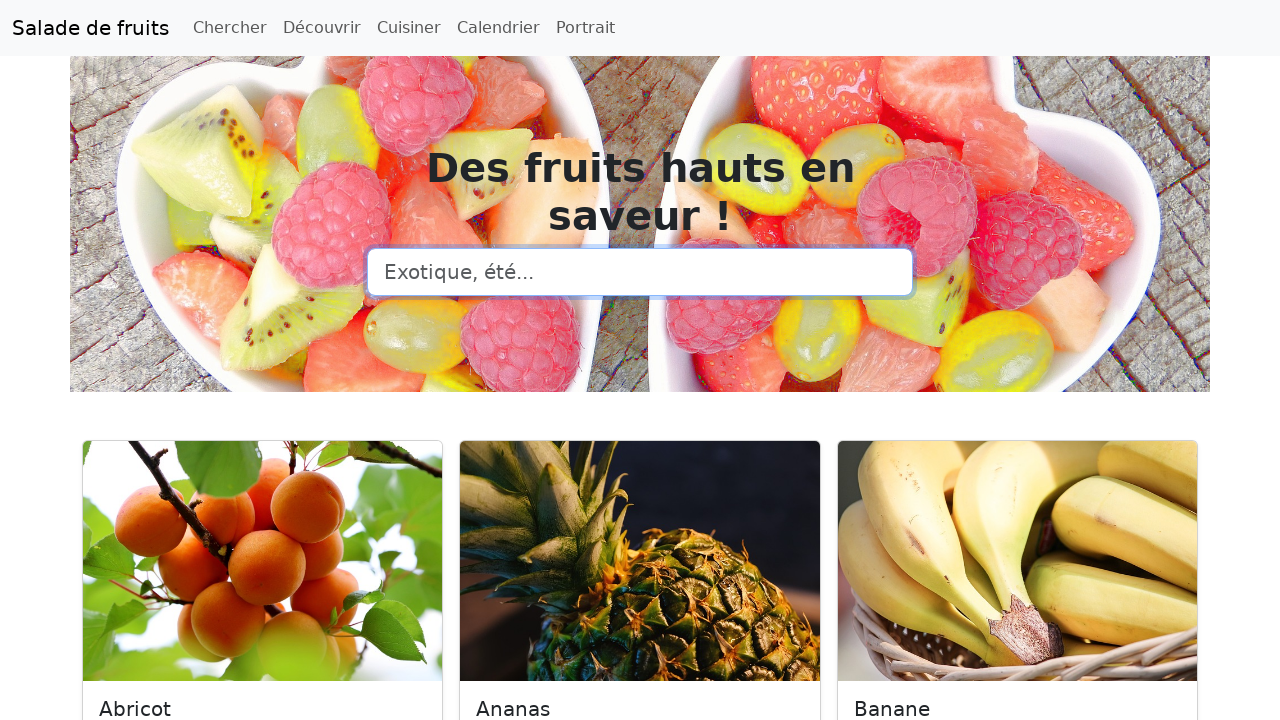